Tests copy and paste keyboard shortcuts by typing text, selecting it, cutting, and pasting twice to duplicate content

Starting URL: https://www.selenium.dev/selenium/web/single_text_input.html

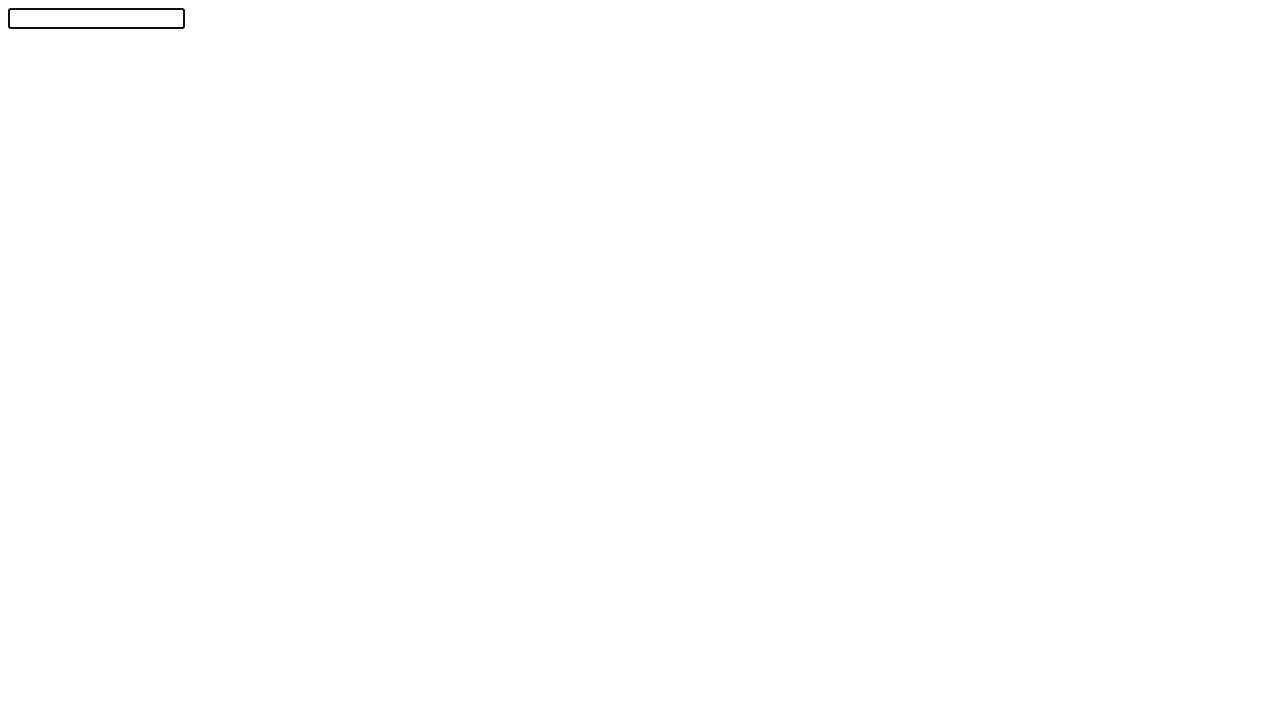

Filled text input with 'Automation!' on #textInput
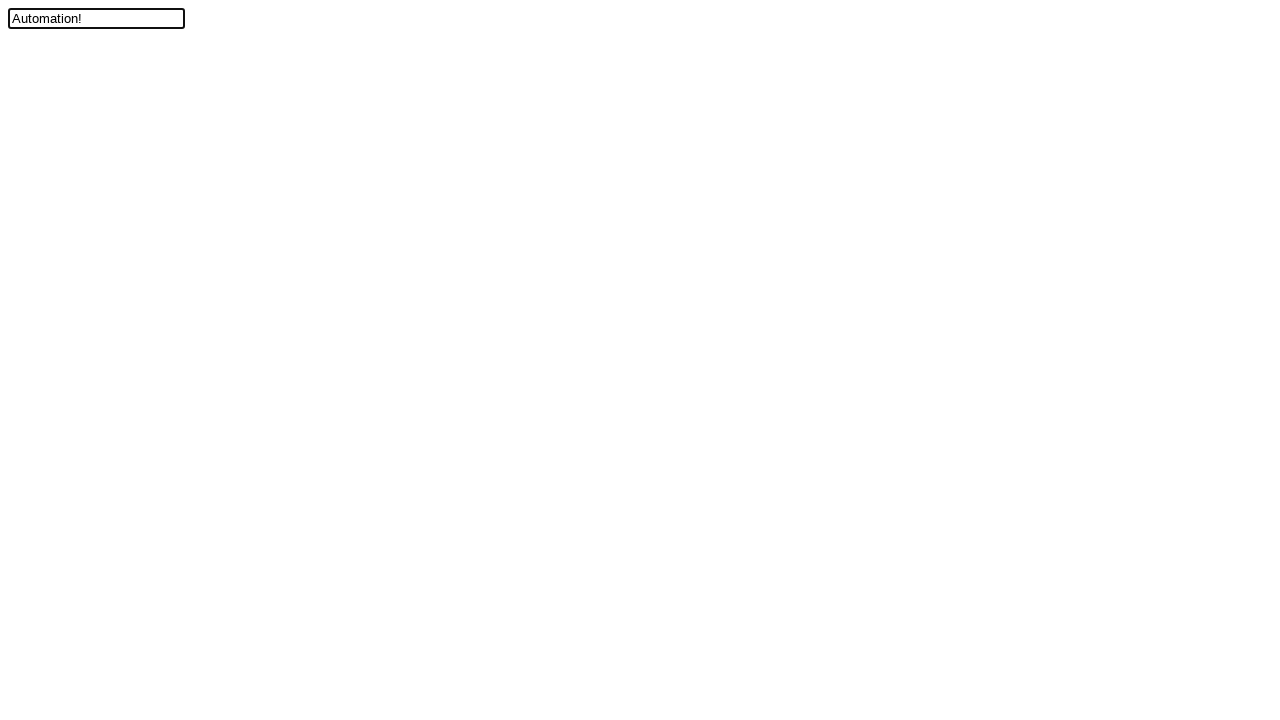

Pressed ArrowLeft to move cursor on #textInput
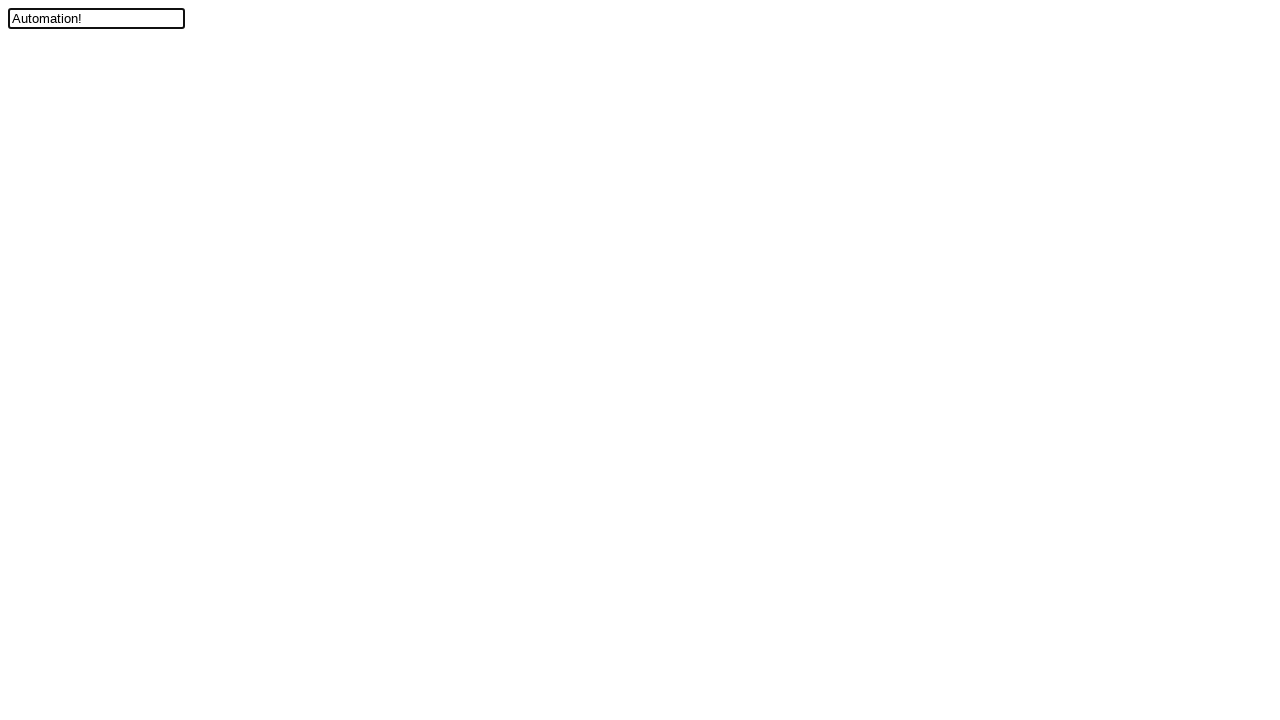

Pressed Shift down to start selection
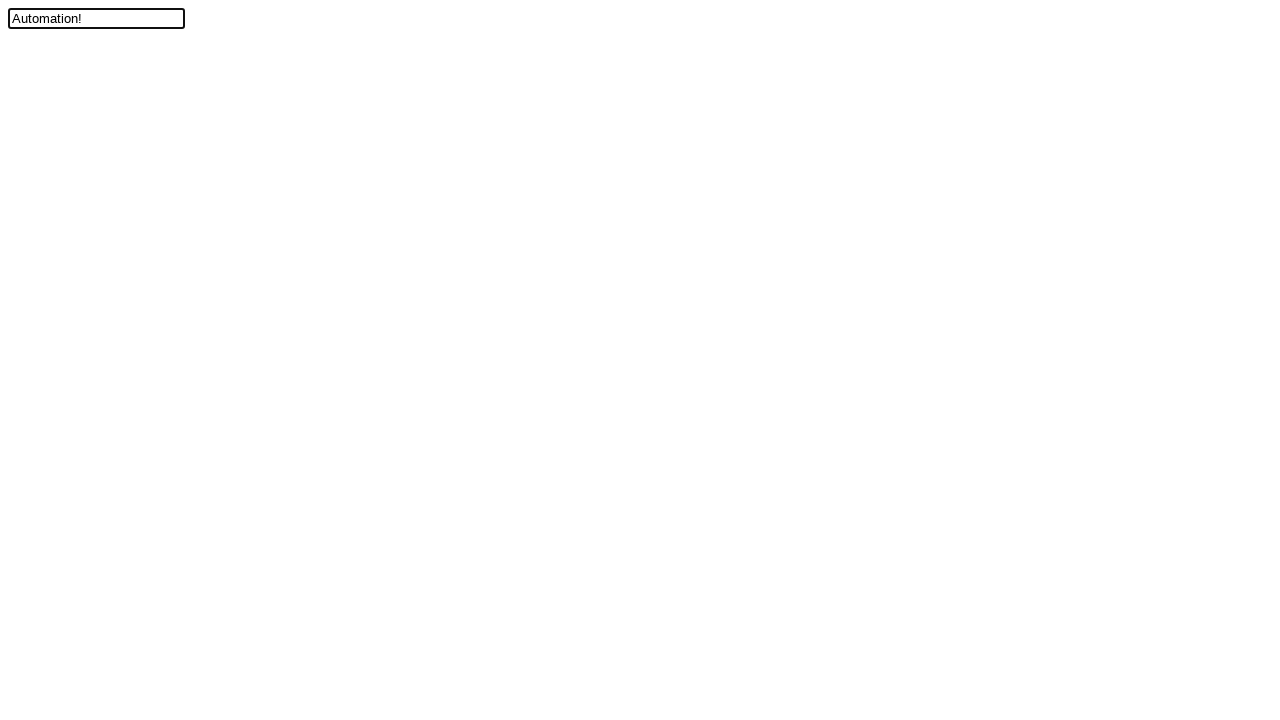

Pressed ArrowUp while Shift held to select all text
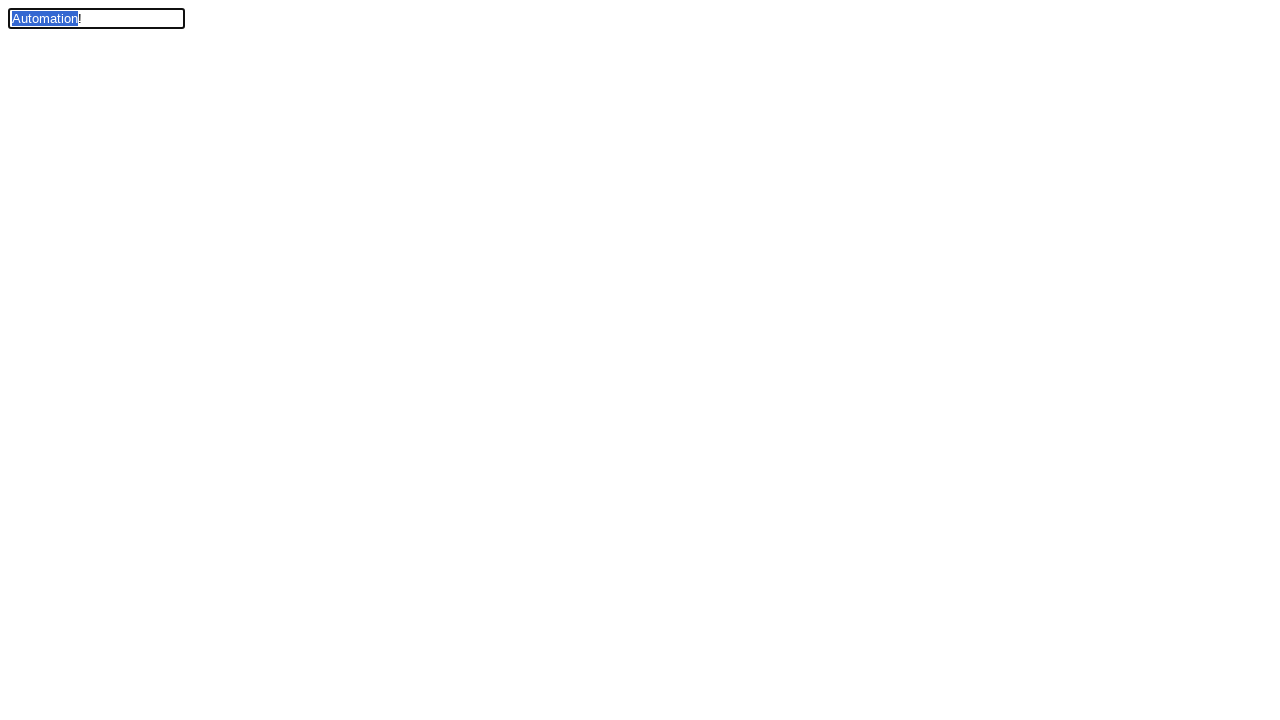

Released Shift key after selection
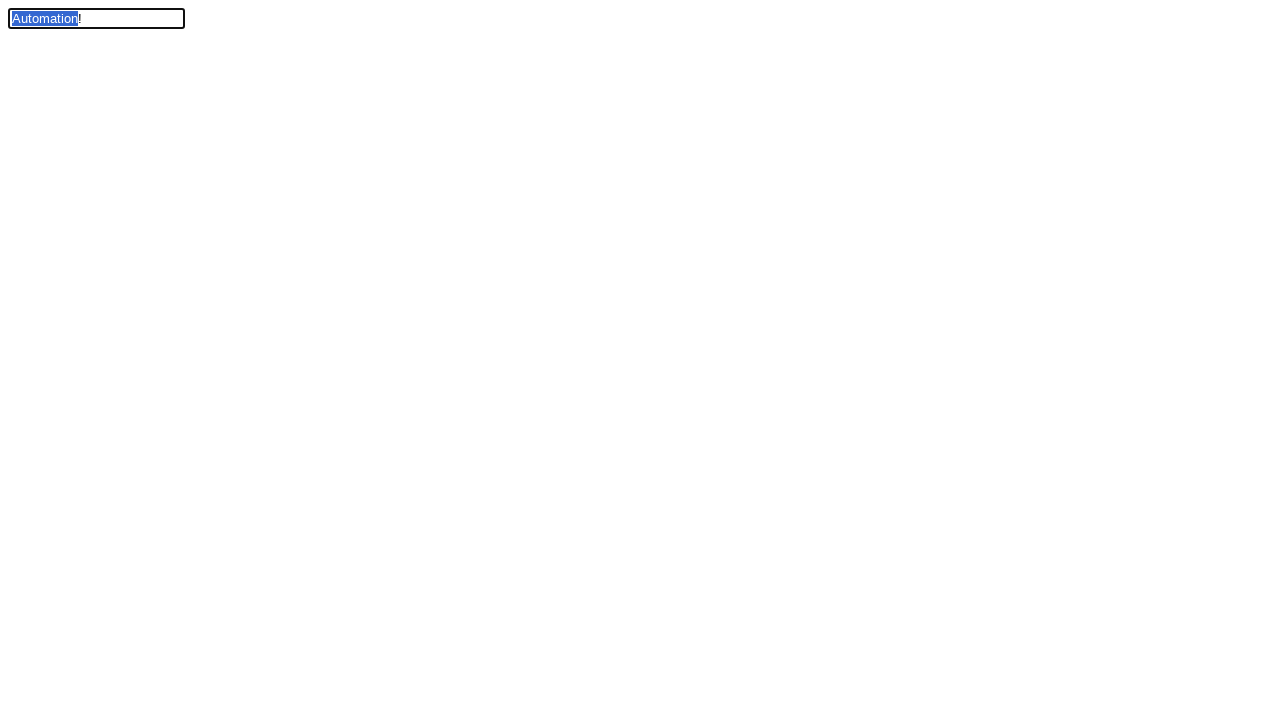

Cut selected text using Ctrl+X
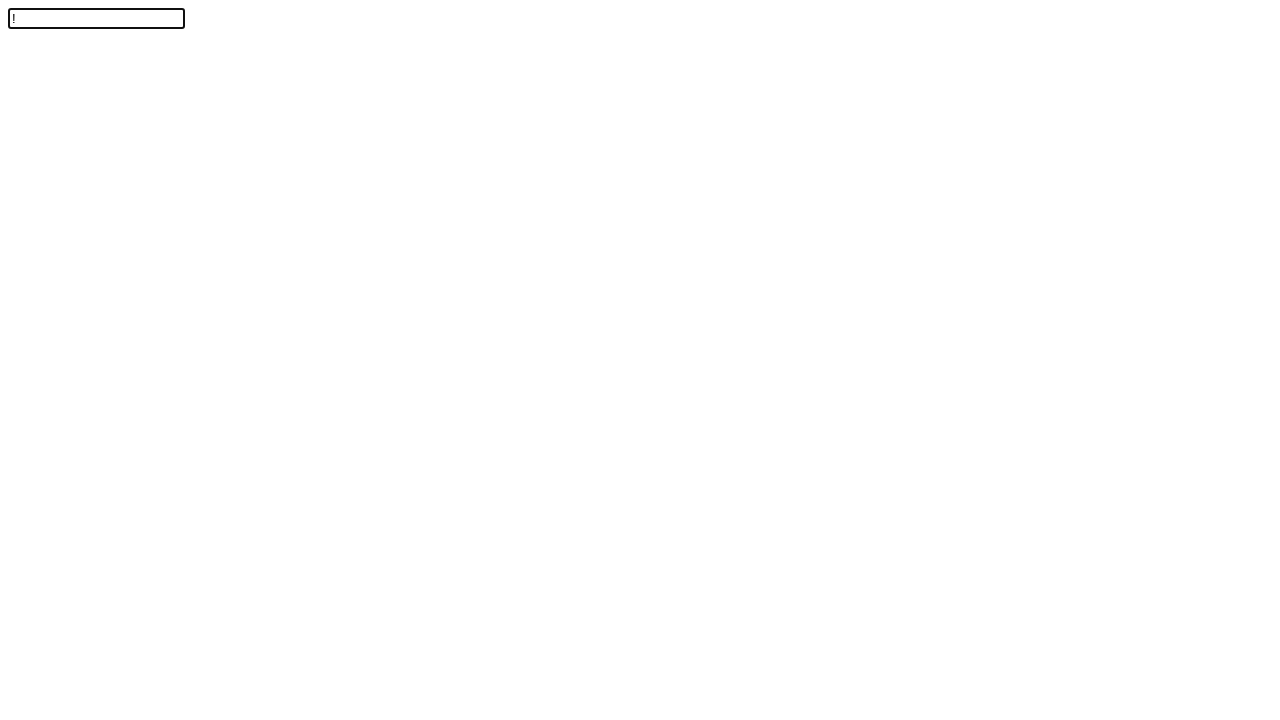

Pasted text first time using Ctrl+V
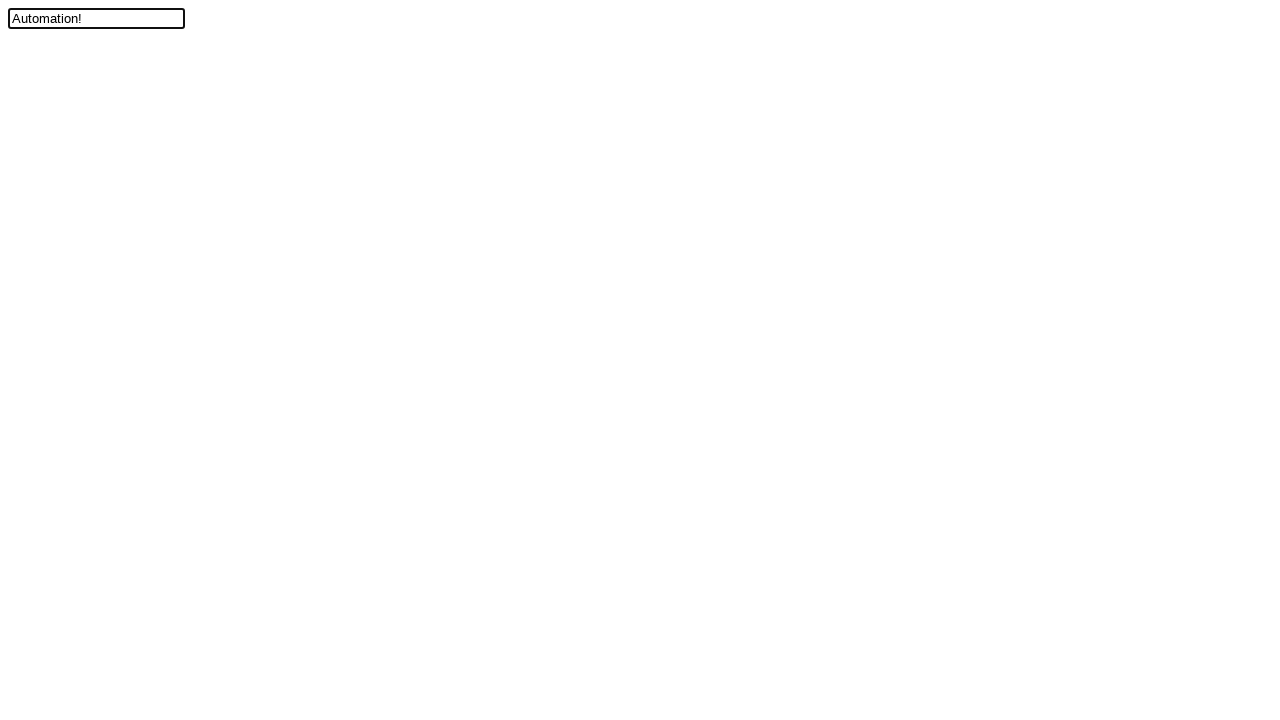

Pasted text second time using Ctrl+V
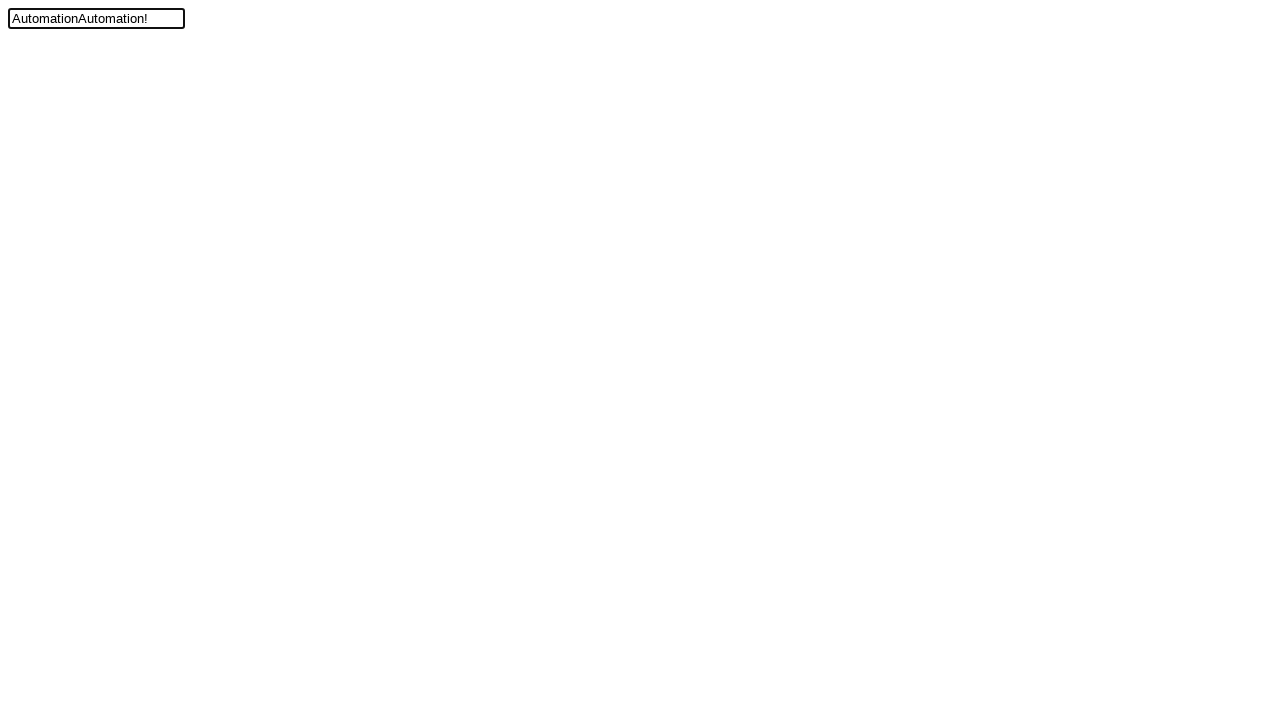

Verified that text input contains duplicated content 'AutomationAutomation!'
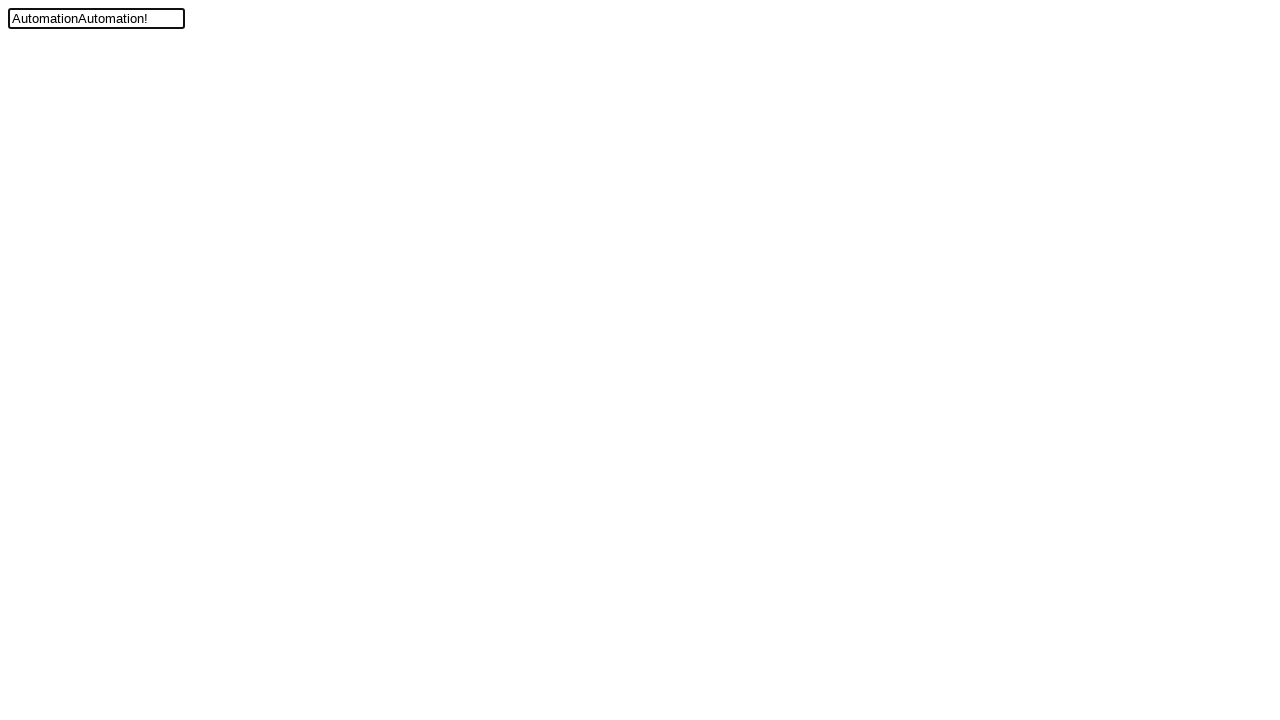

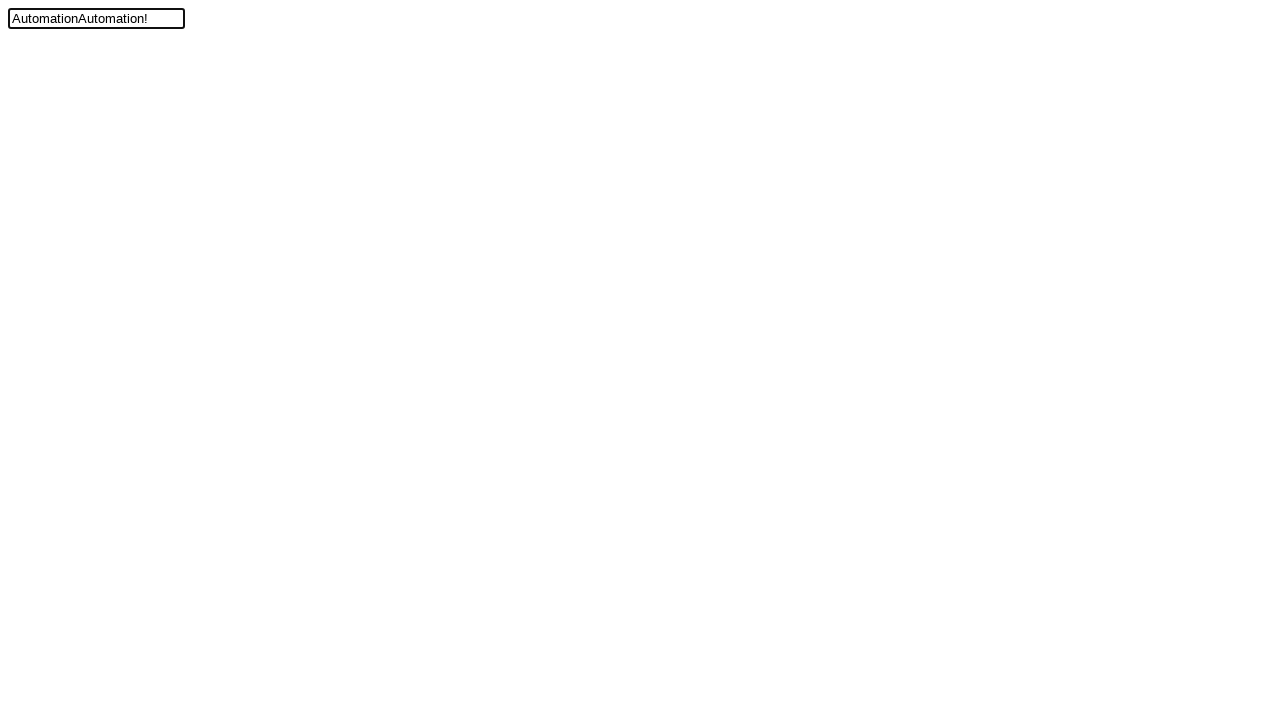